Tests multiple interactive elements on the-internet.herokuapp.com including hover actions, checkboxes, inputs, dropdowns, key presses, multiple windows, and context menus.

Starting URL: http://the-internet.herokuapp.com/

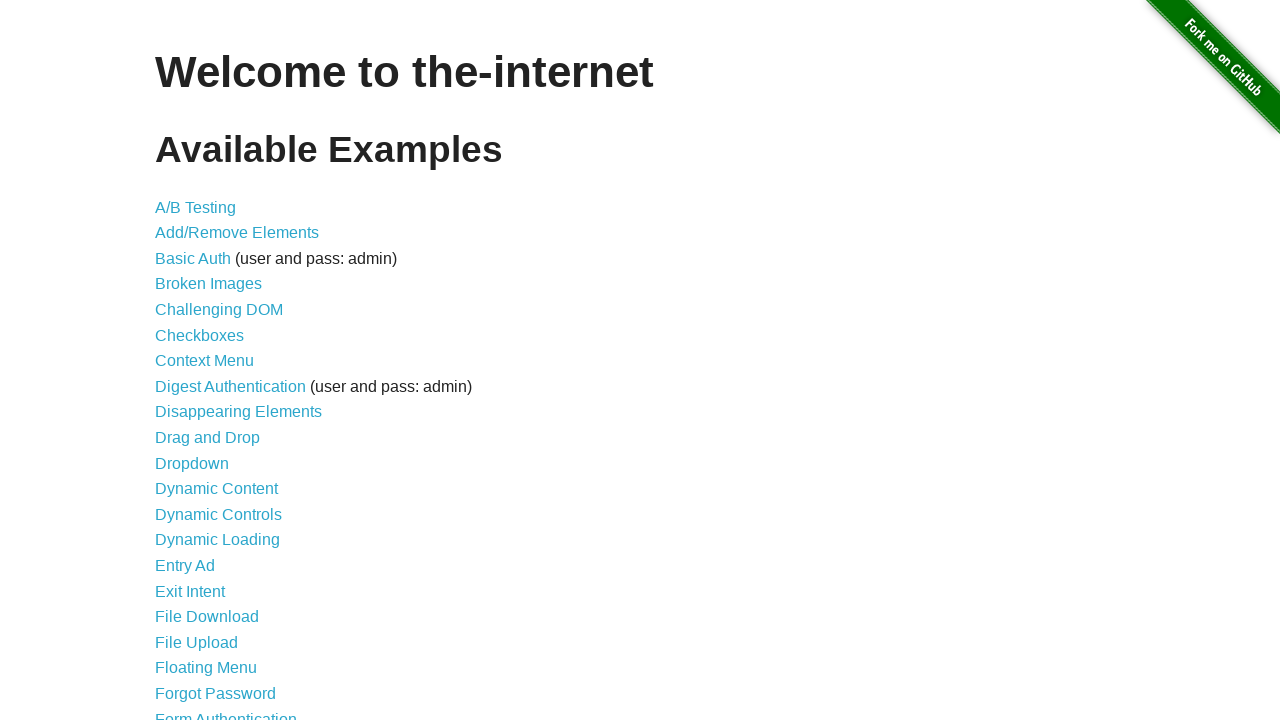

Clicked on Hovers link at (180, 360) on a[href='/hovers']
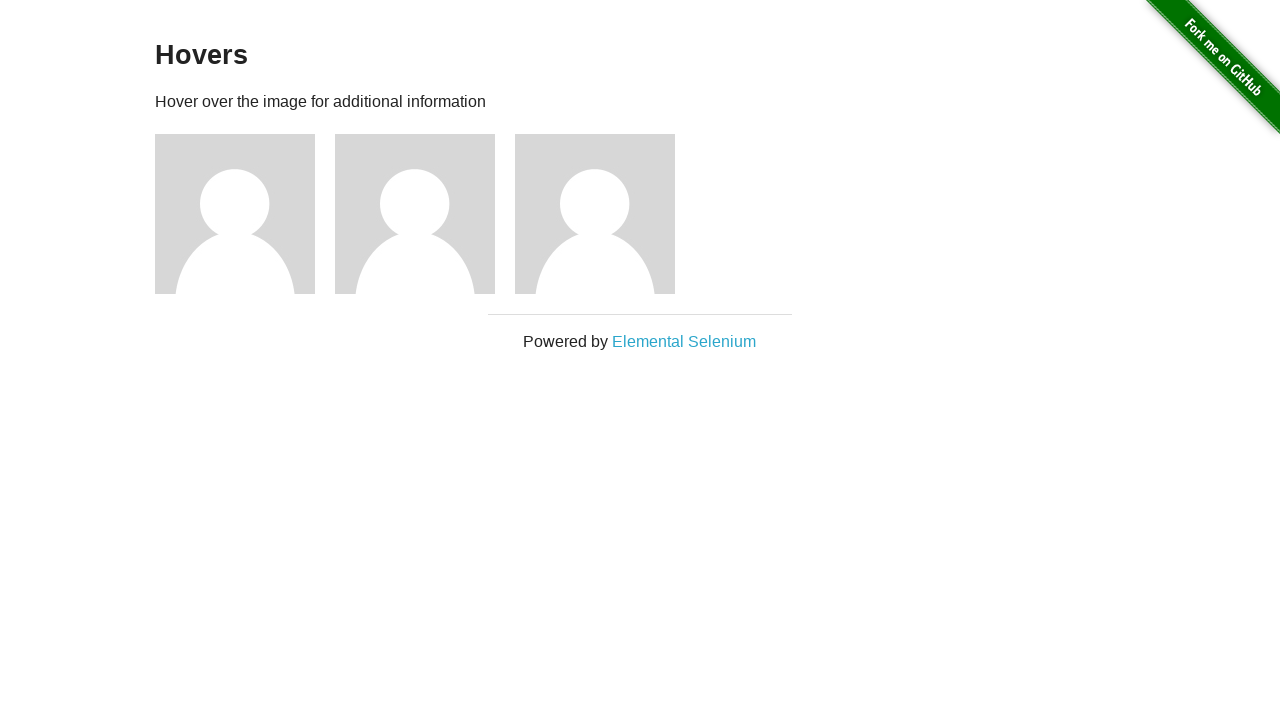

Hovered over the first avatar image at (235, 214) on img[src='/img/avatar-blank.jpg']
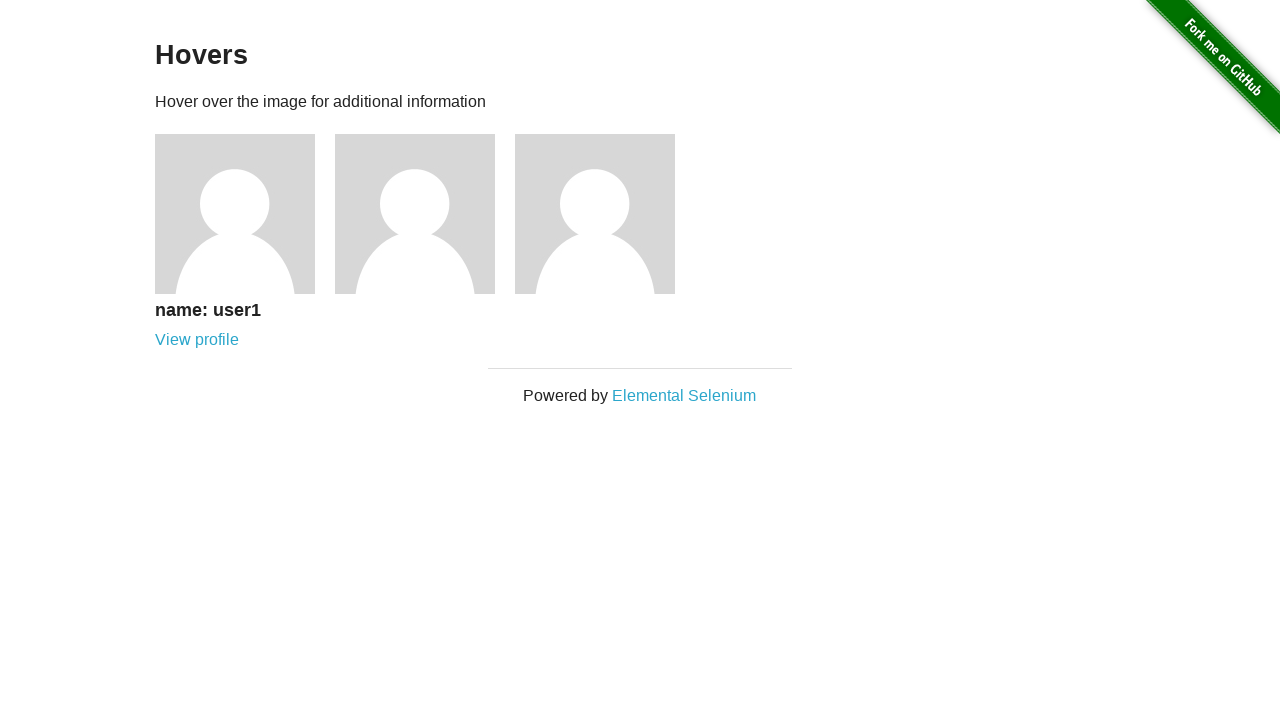

Hover text appeared
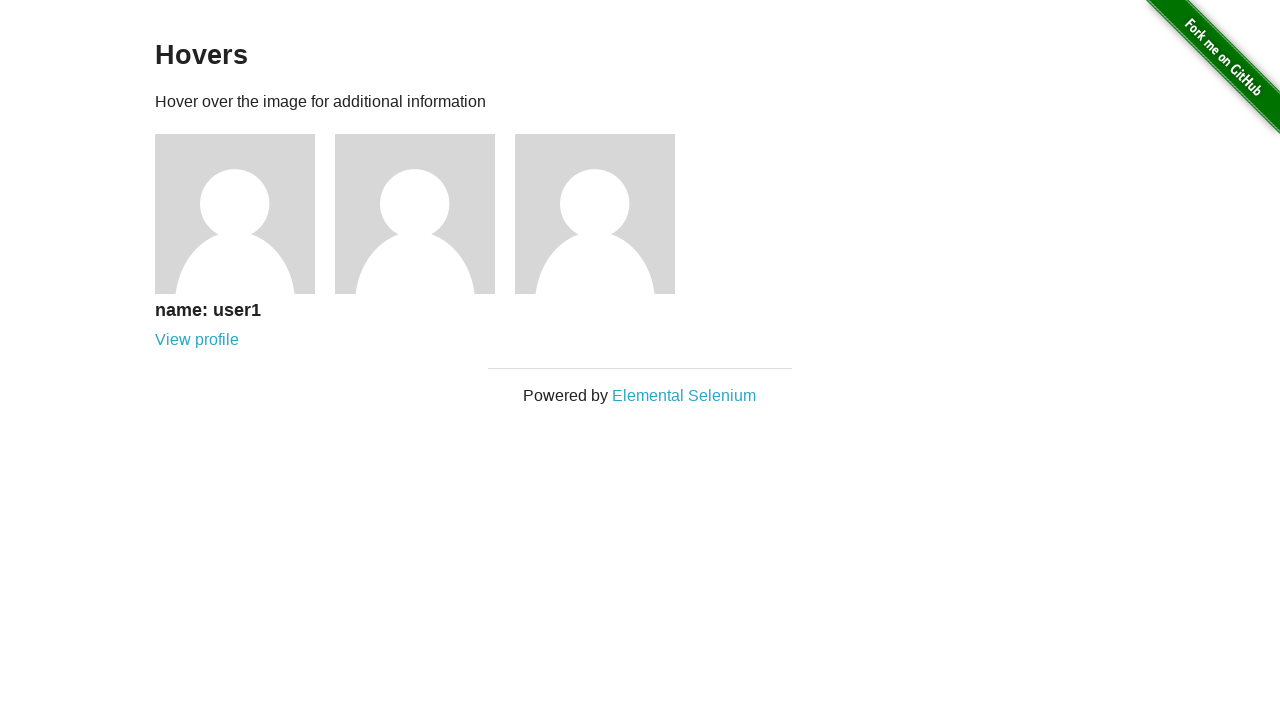

Navigated back to home
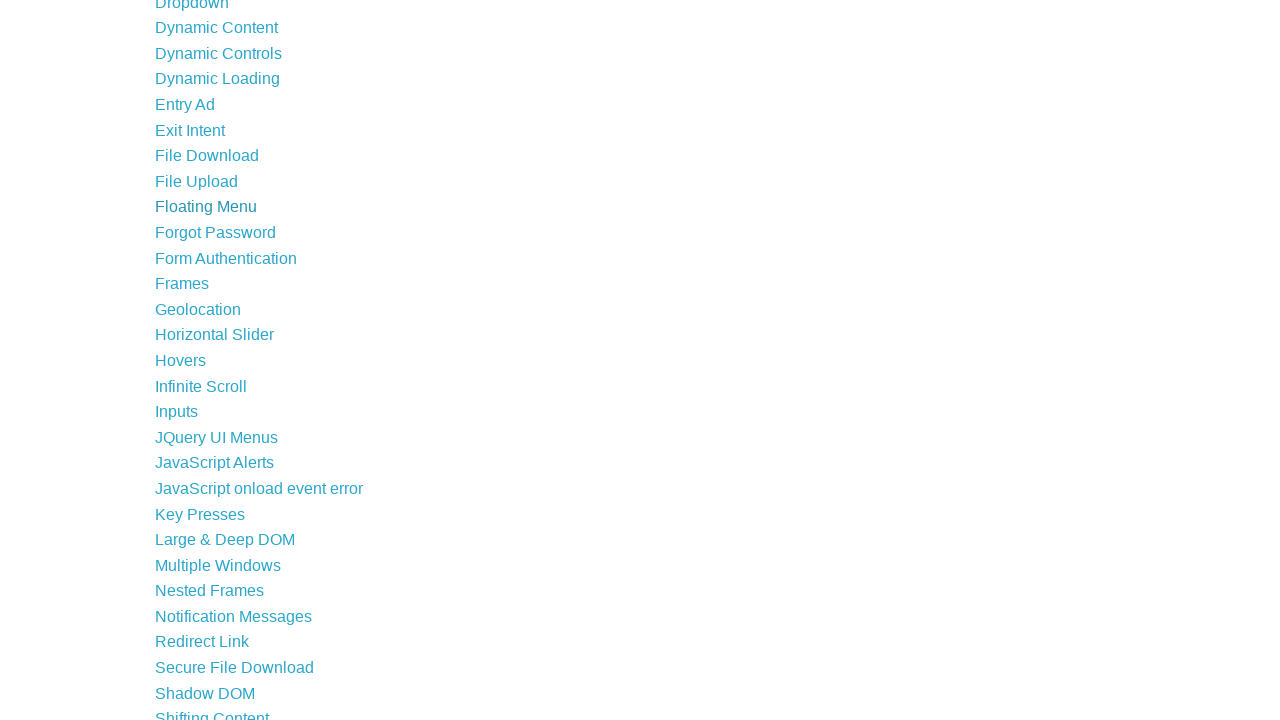

Clicked on Checkboxes link at (200, 335) on a[href='/checkboxes']
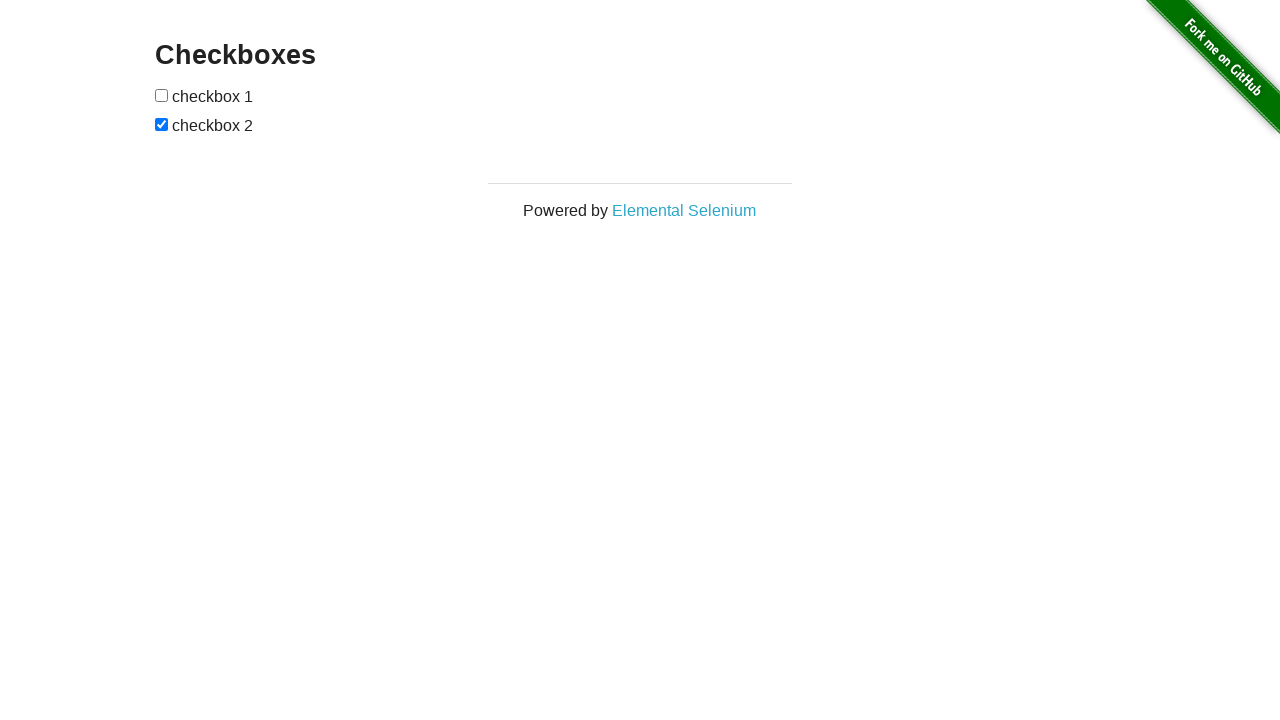

Clicked the first checkbox at (162, 95) on input[type='checkbox'] >> nth=0
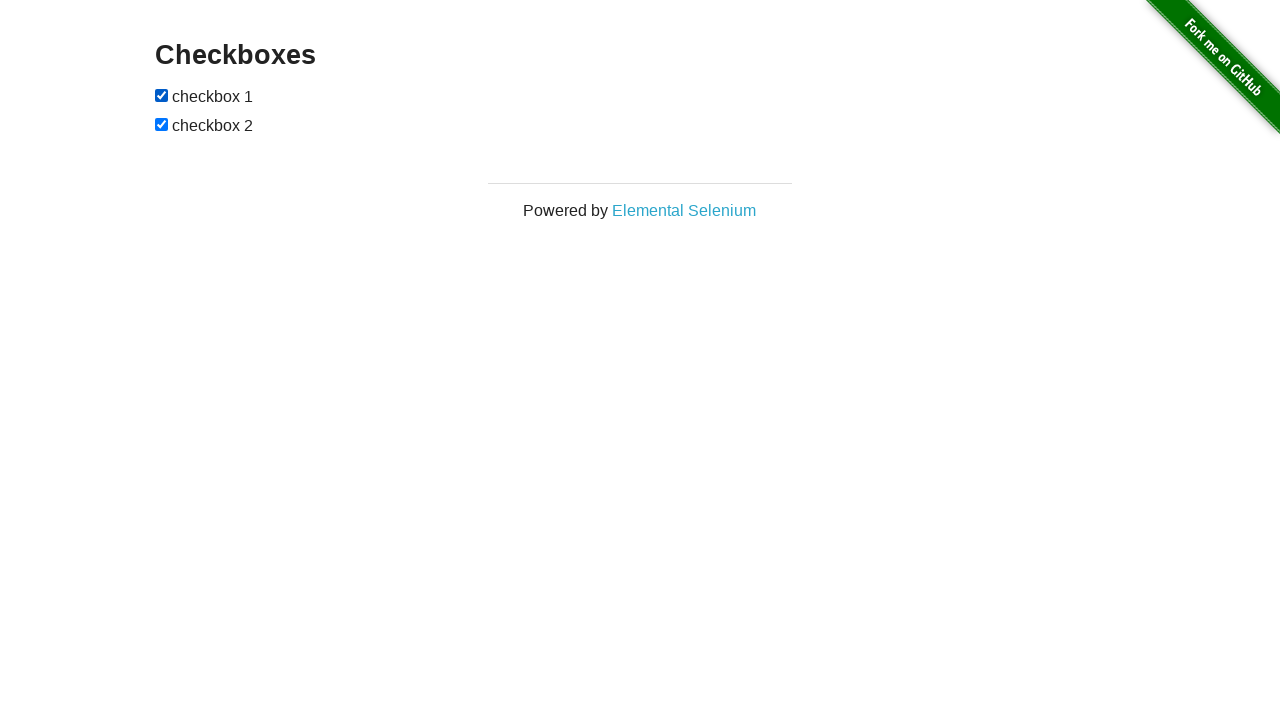

Navigated back from checkboxes page
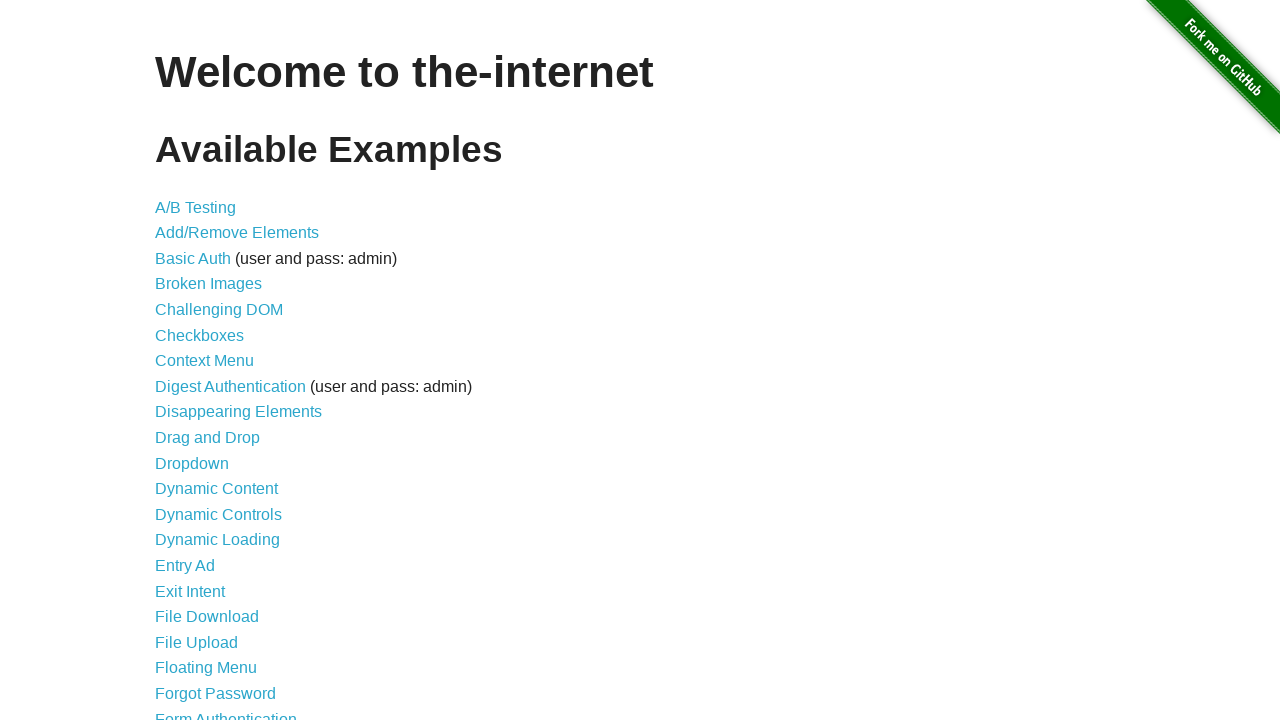

Clicked on Inputs link at (176, 361) on a[href='/inputs']
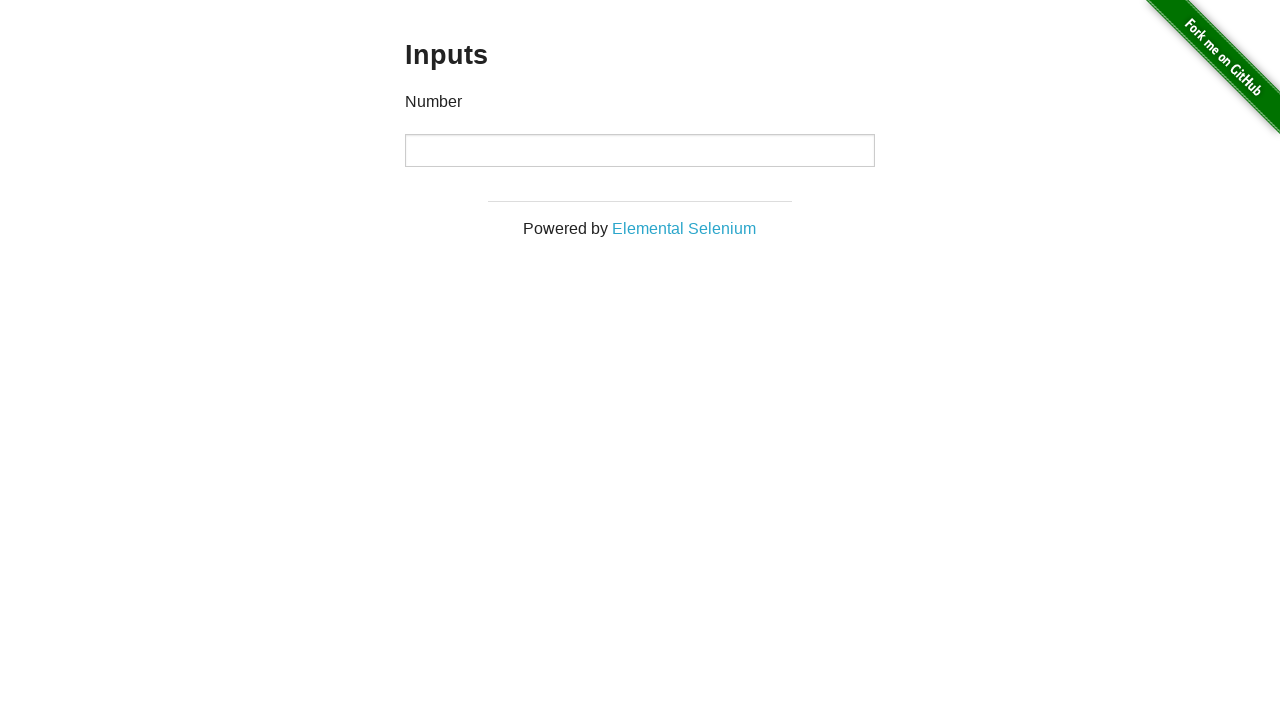

Entered number 1234 in input field on input[type='number']
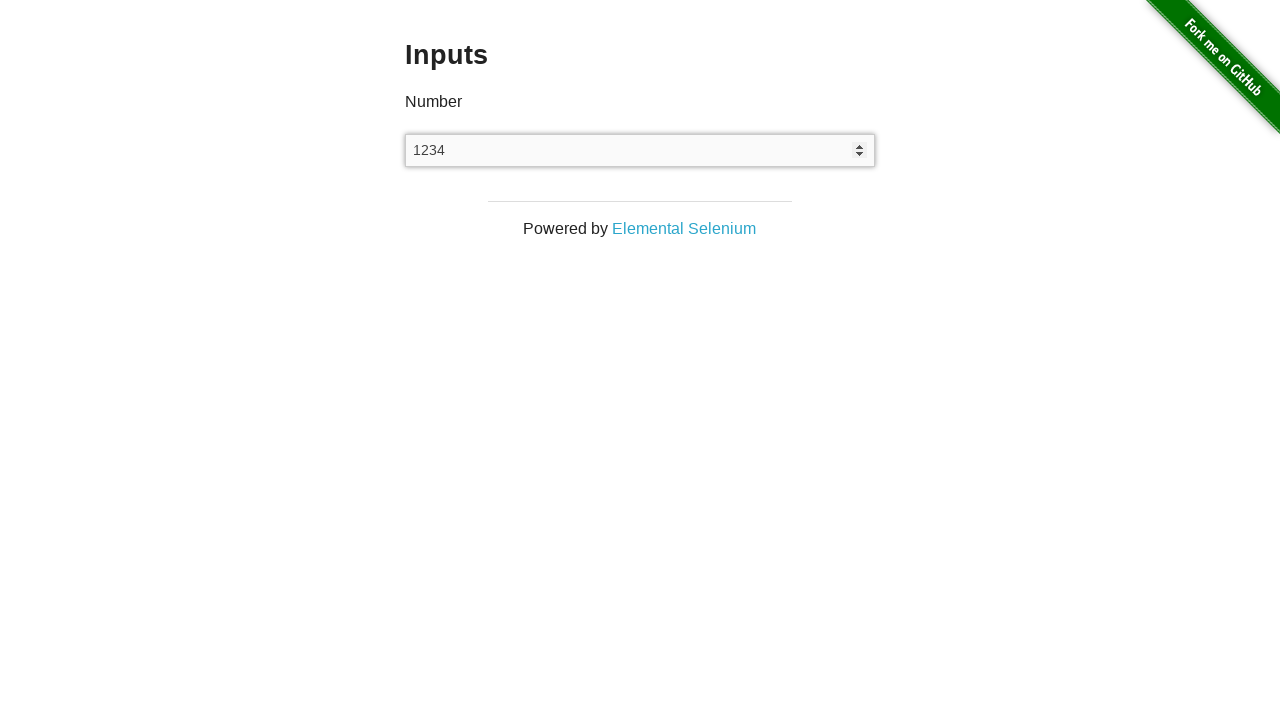

Navigated back from inputs page
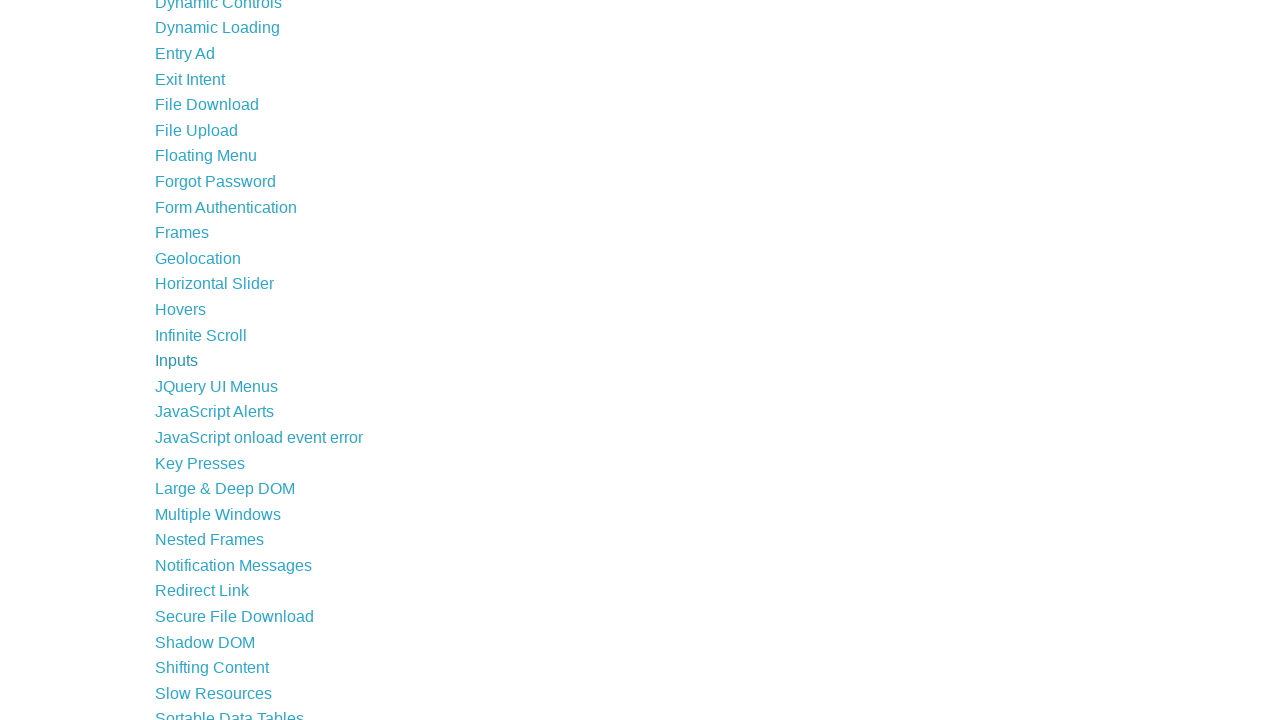

Clicked on Dropdown link at (192, 360) on a[href='/dropdown']
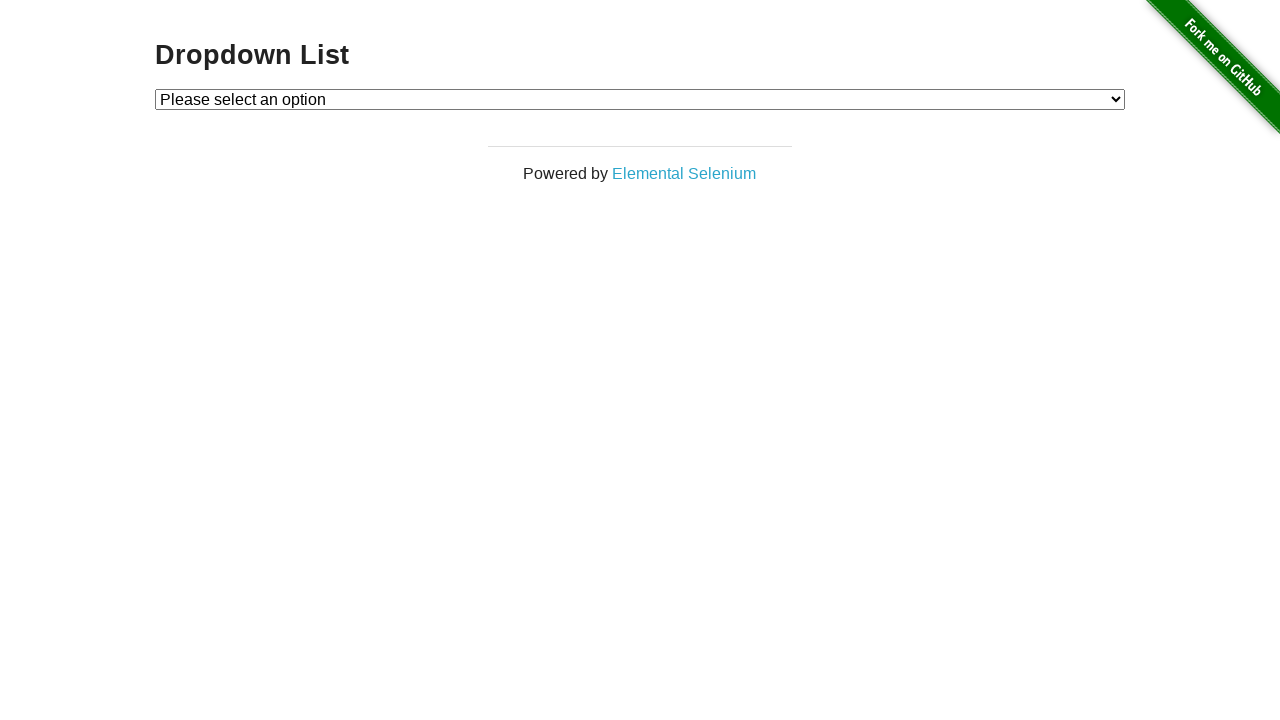

Selected Option 2 from dropdown on select#dropdown
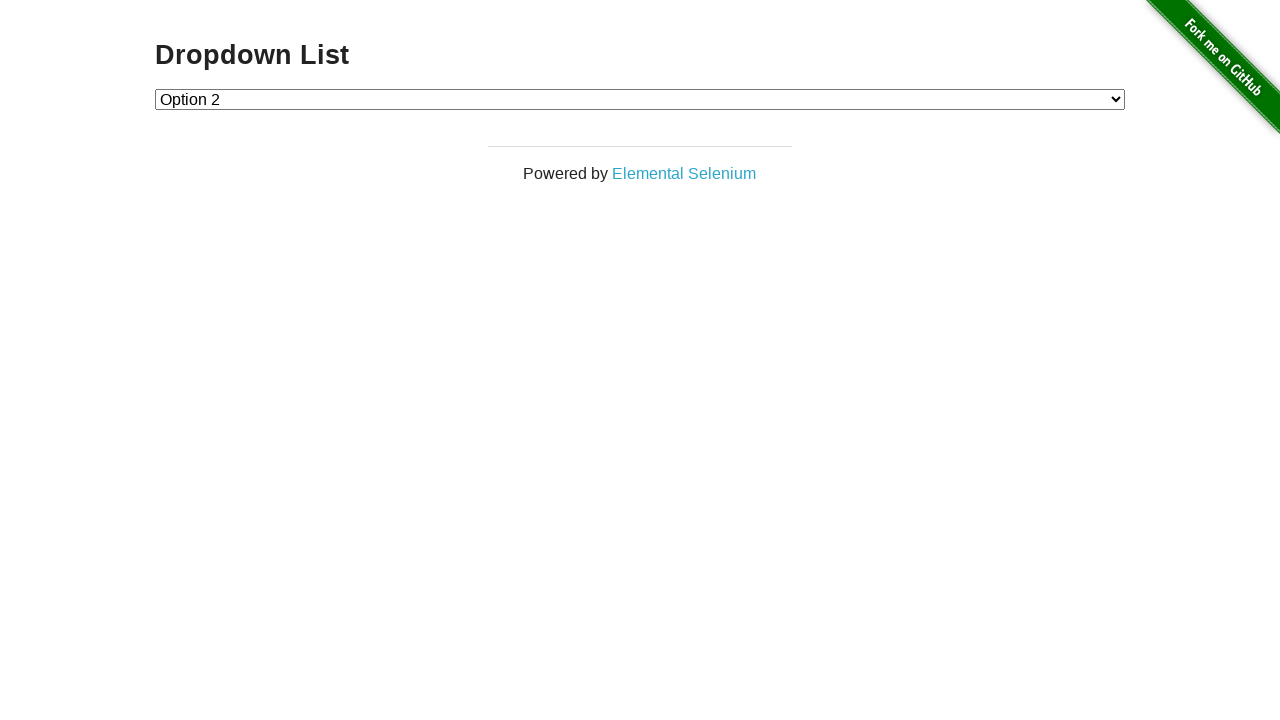

Navigated back from dropdown page
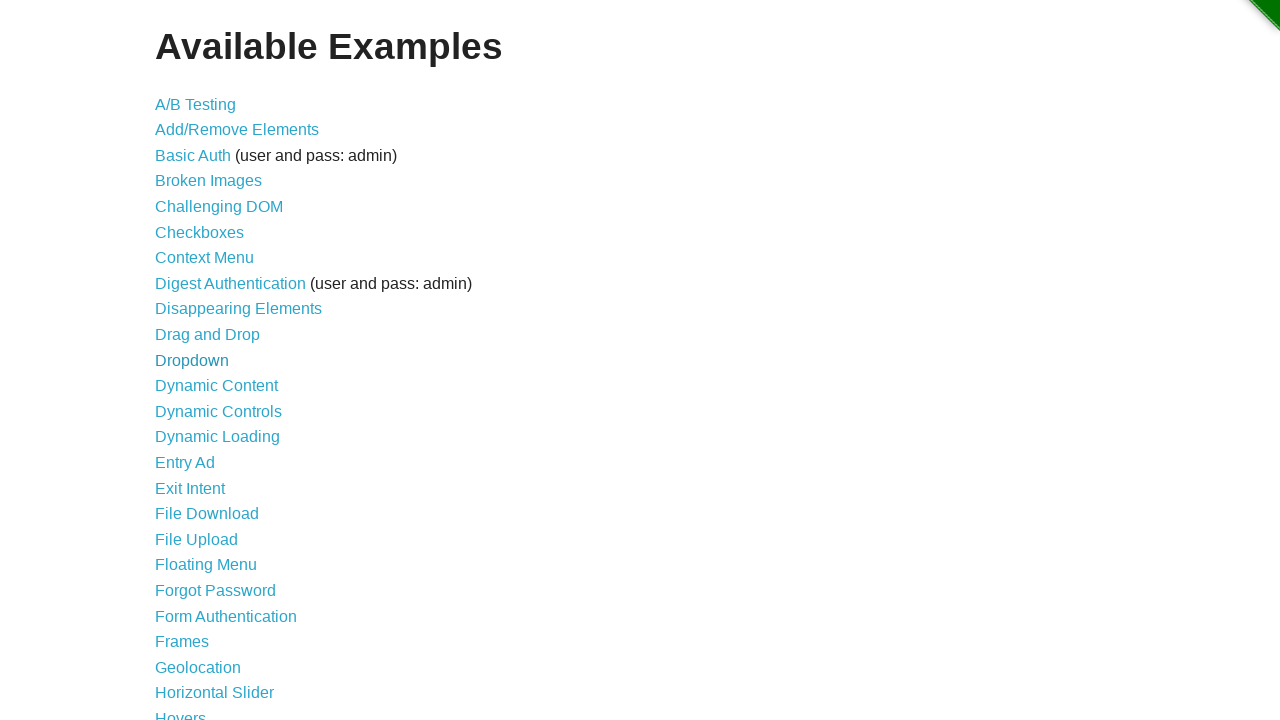

Clicked on File Upload link at (196, 539) on a[href='/upload']
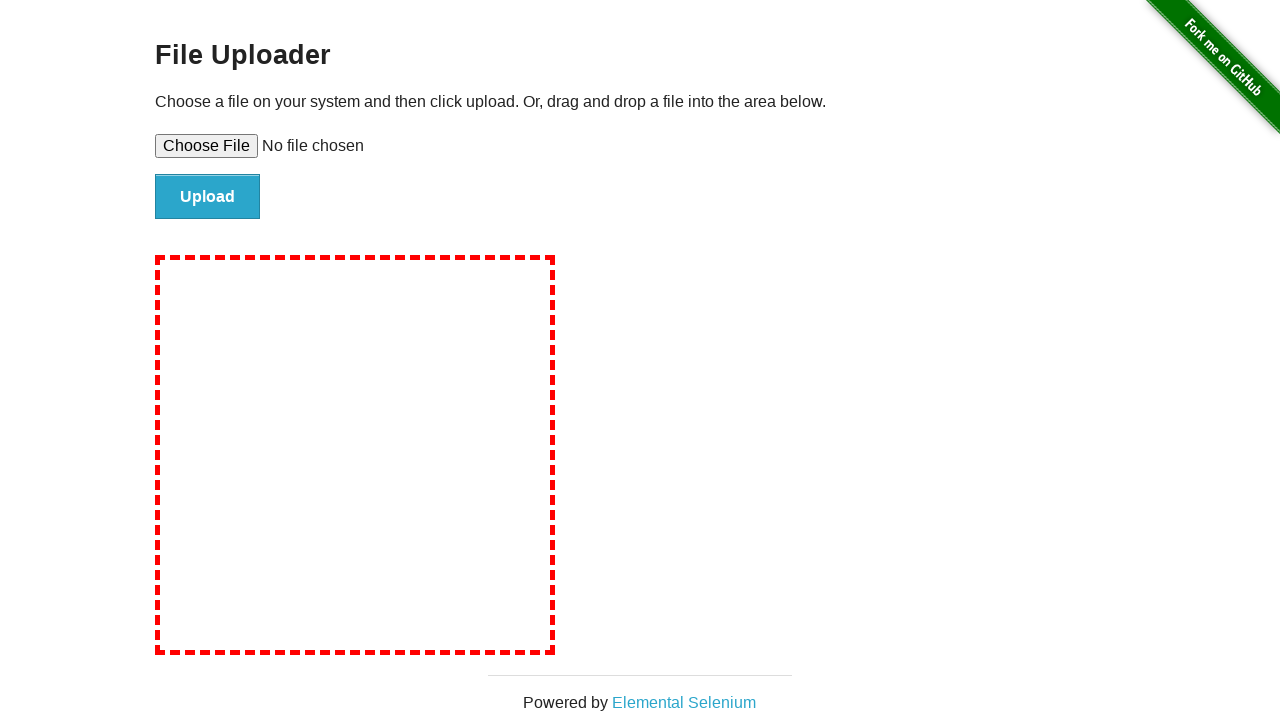

Navigated back from file upload page
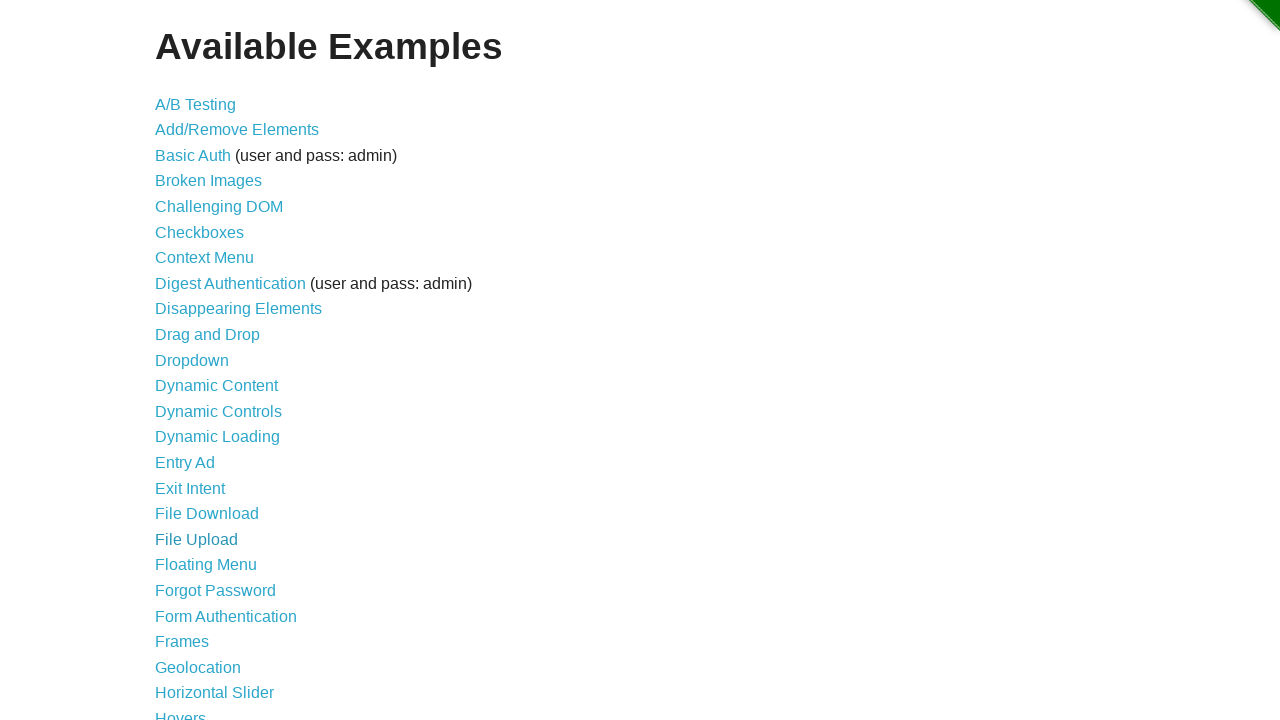

Clicked on Tables link at (230, 574) on a[href='/tables']
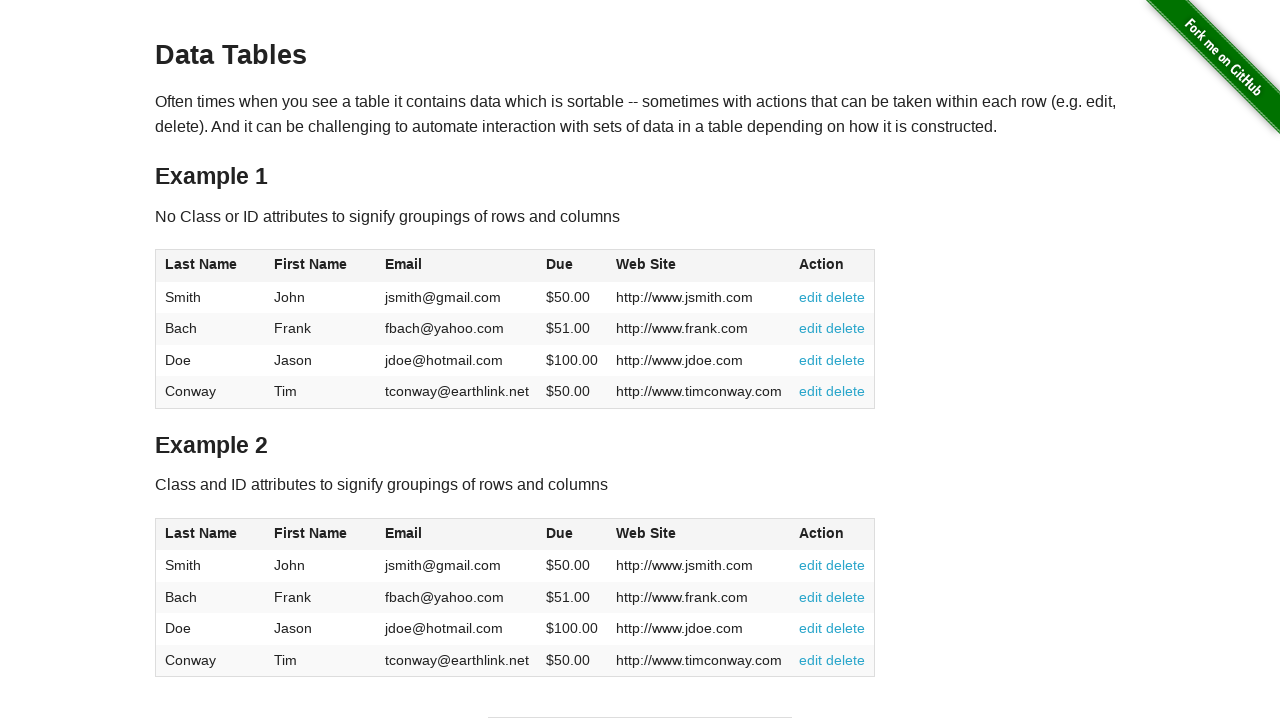

Navigated back from tables page
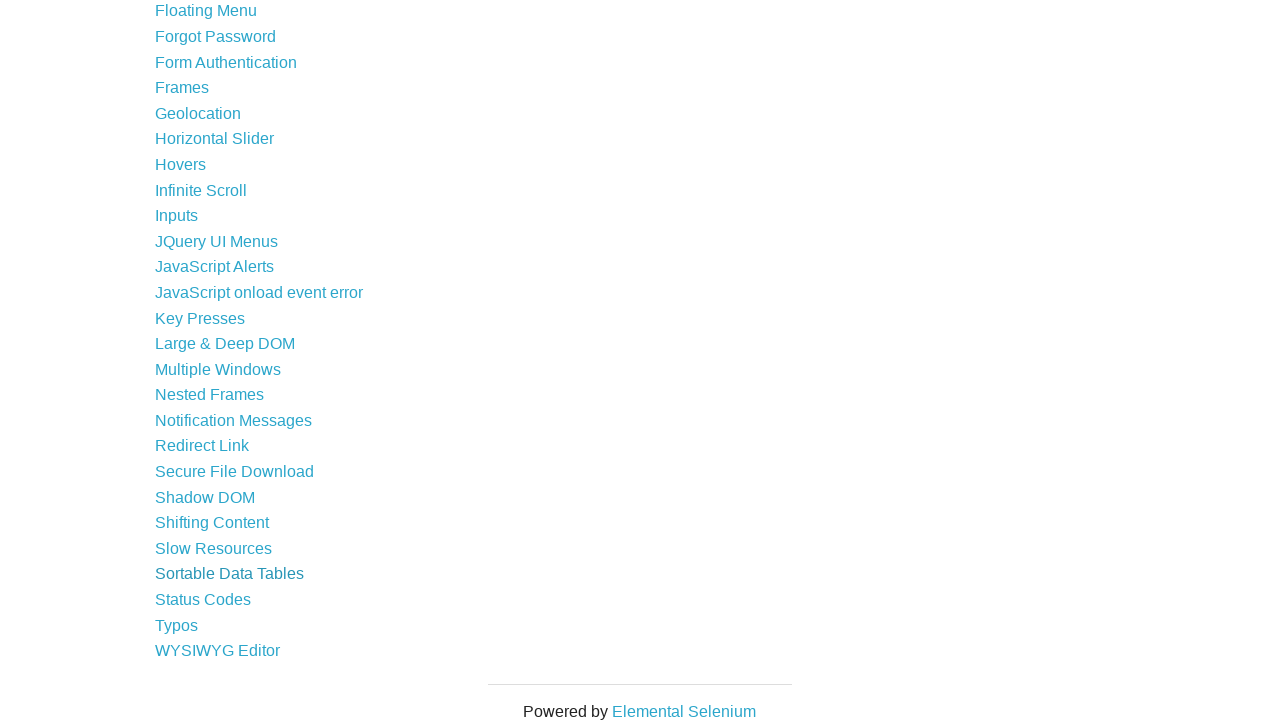

Clicked on Key Presses link at (200, 318) on text=Key Presses
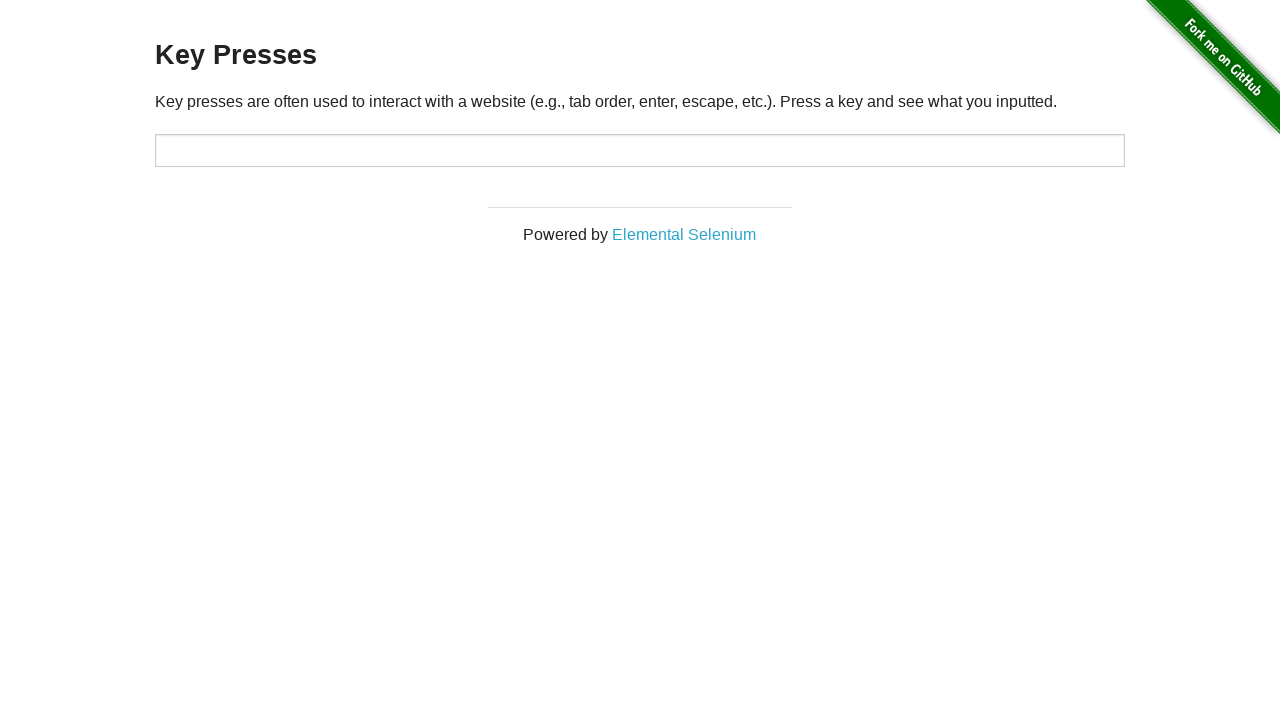

Pressed Shift key in input field on input#target
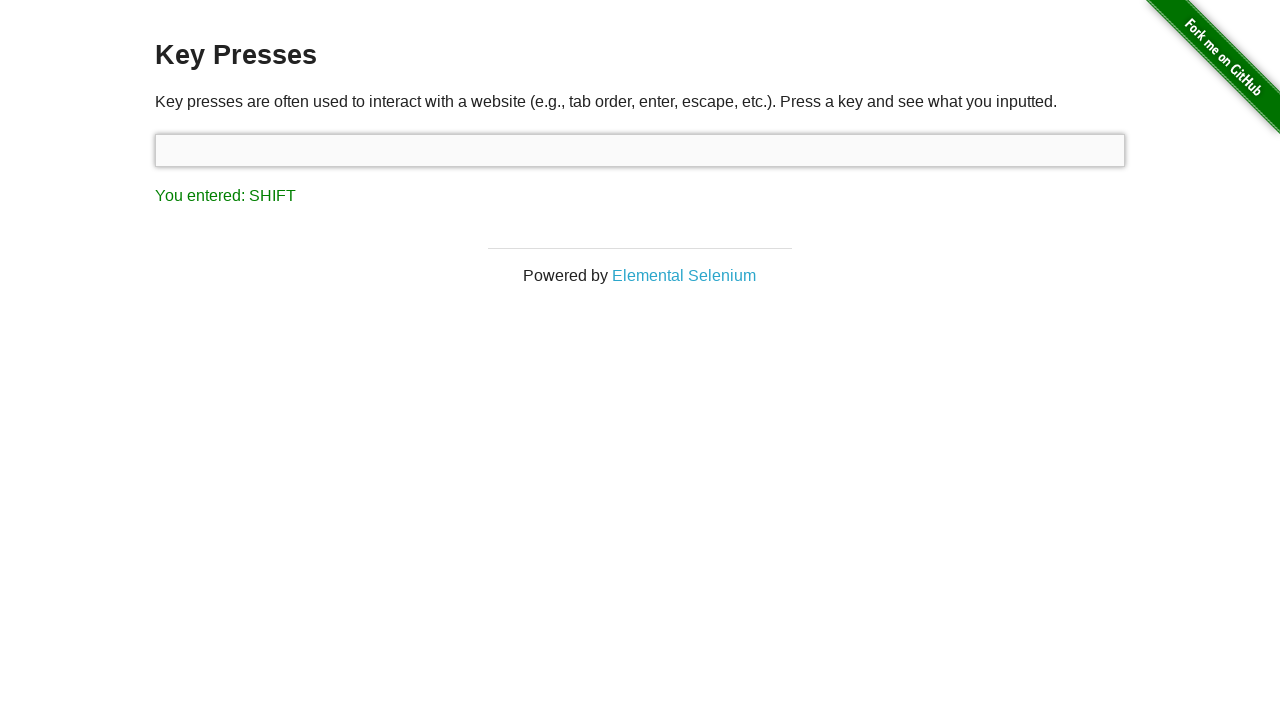

Key press result appeared
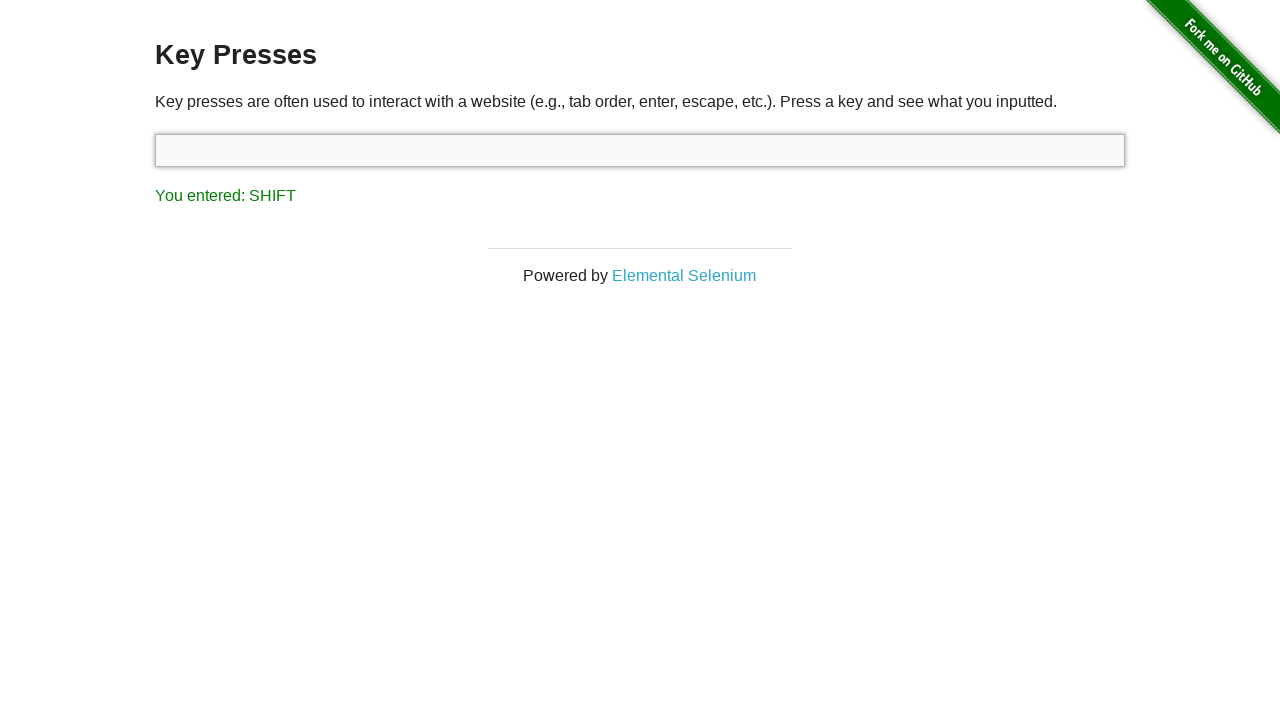

Navigated back from key presses page
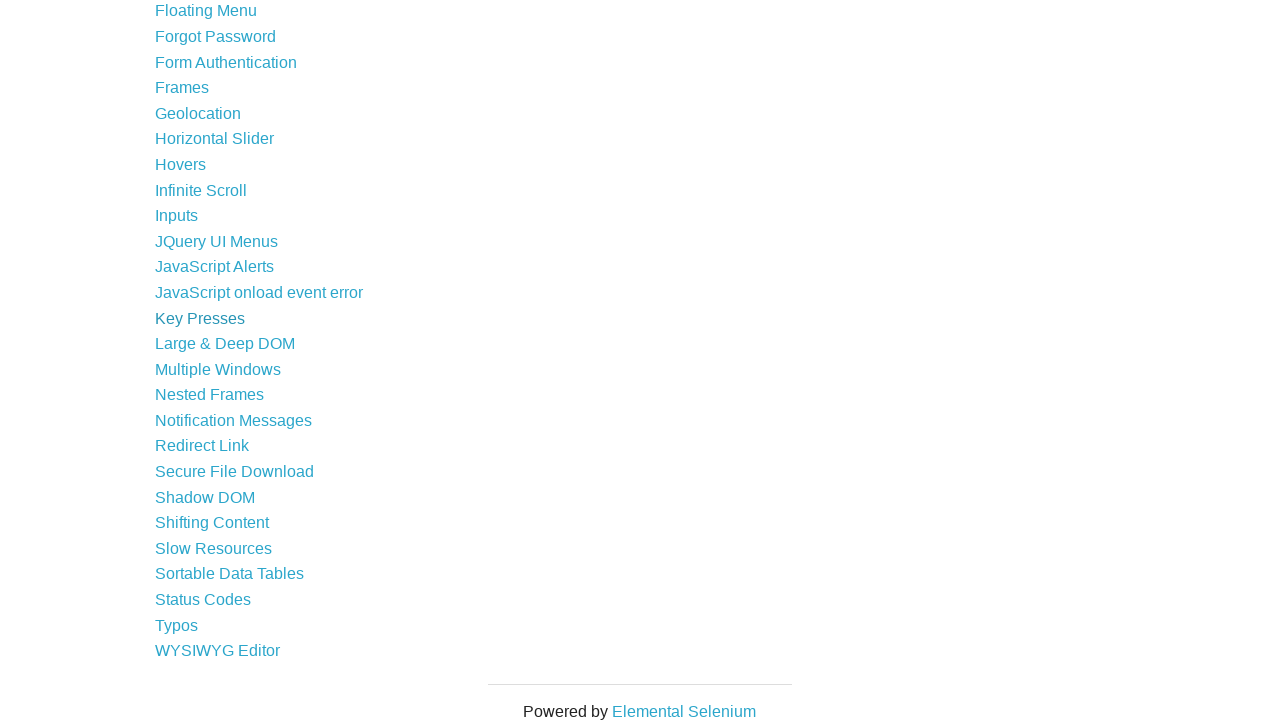

Clicked on Multiple Windows link at (218, 369) on a[href='/windows']
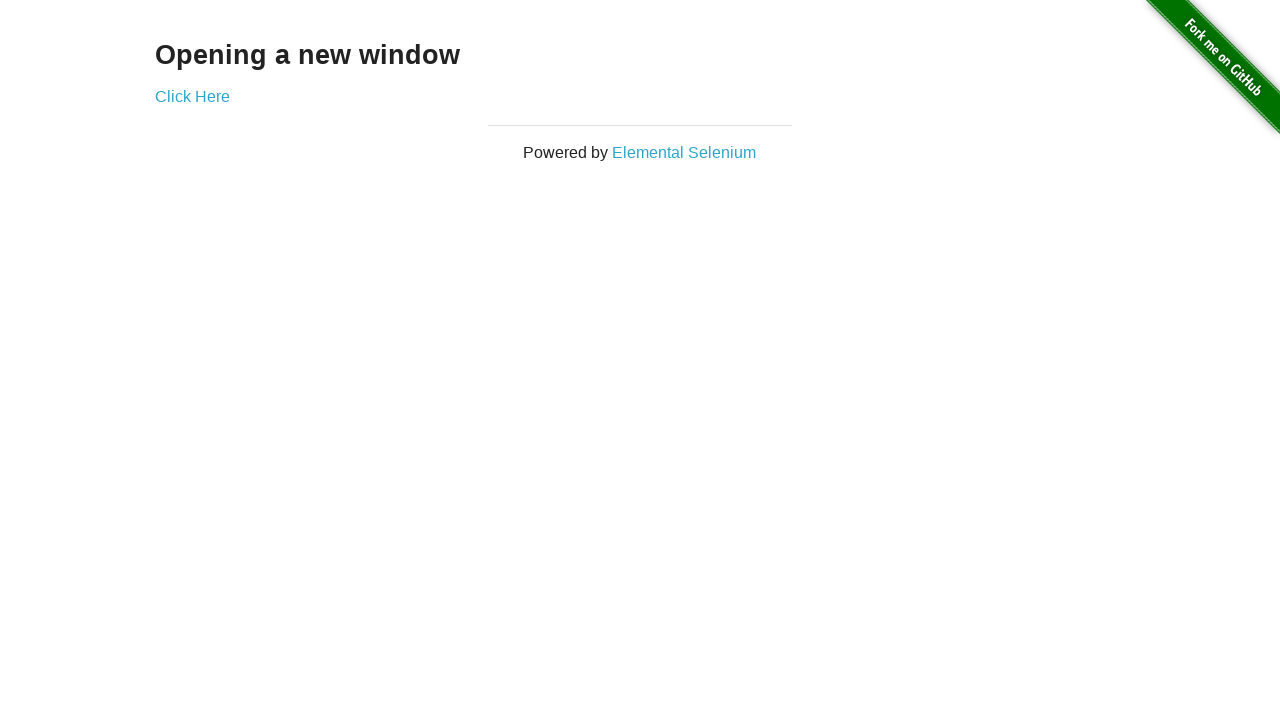

Opened new window at (192, 96) on a[href='/windows/new']
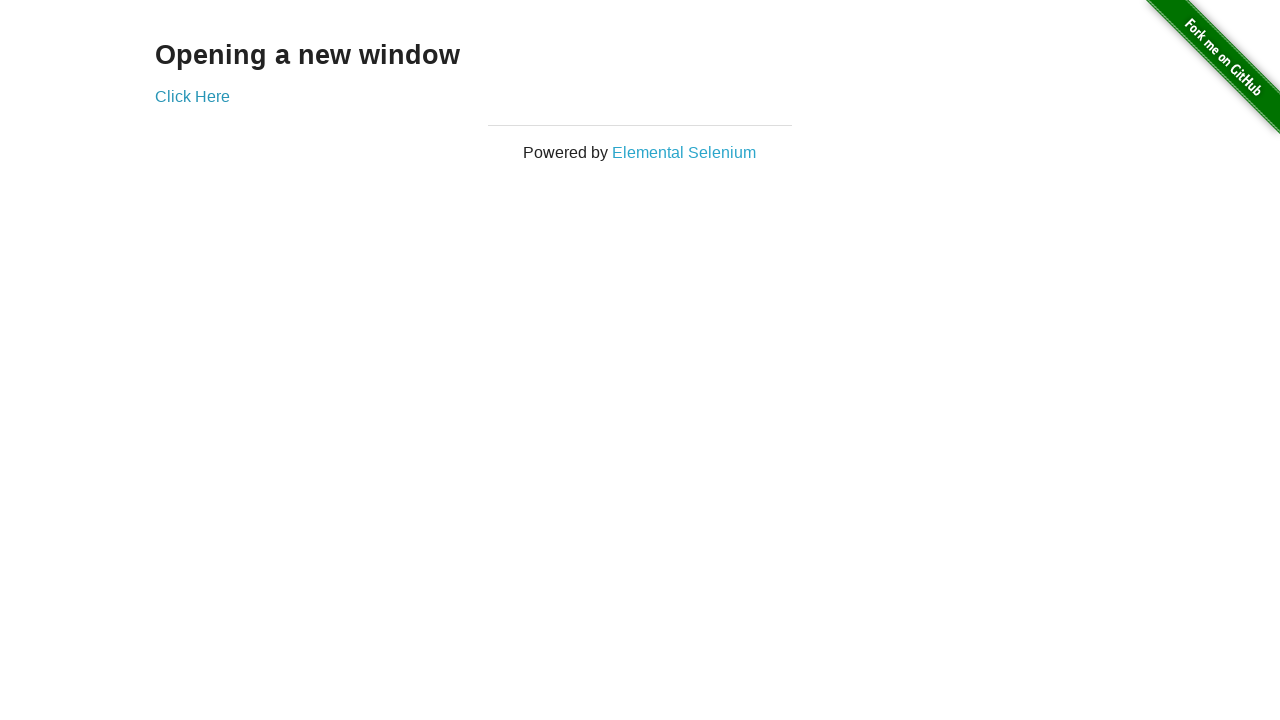

New window loaded
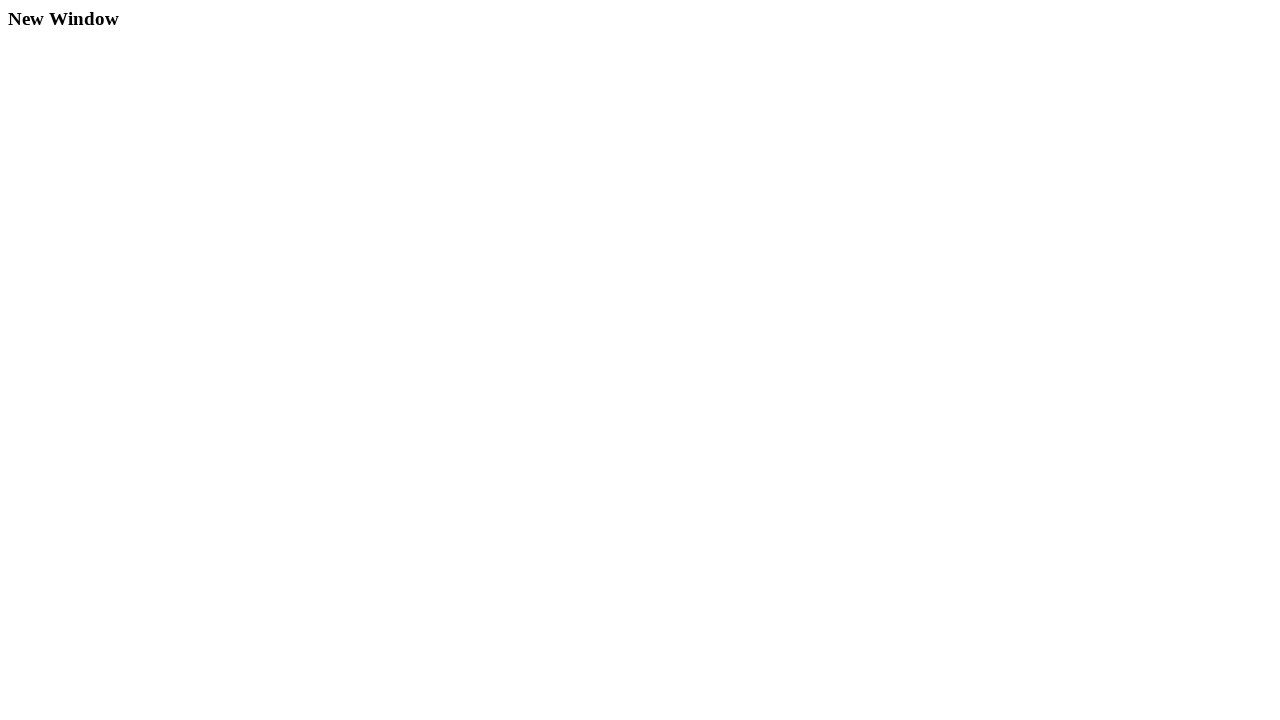

Closed new window
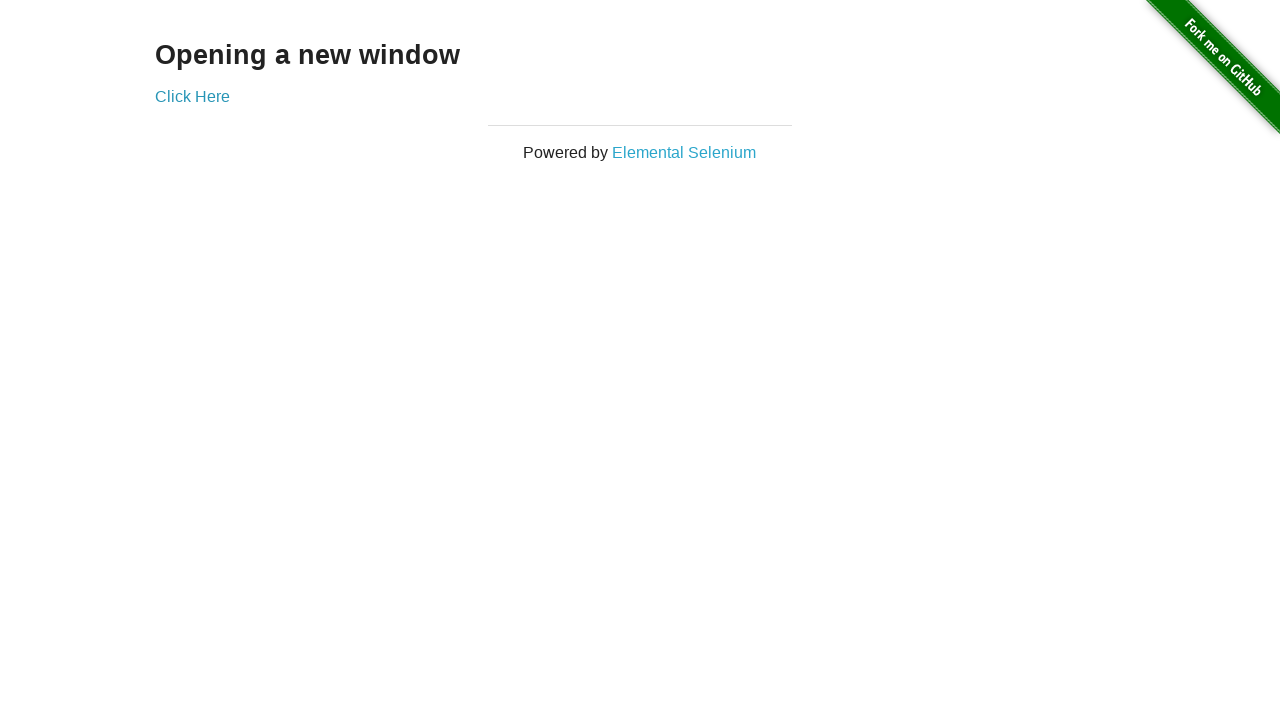

Navigated back from multiple windows page
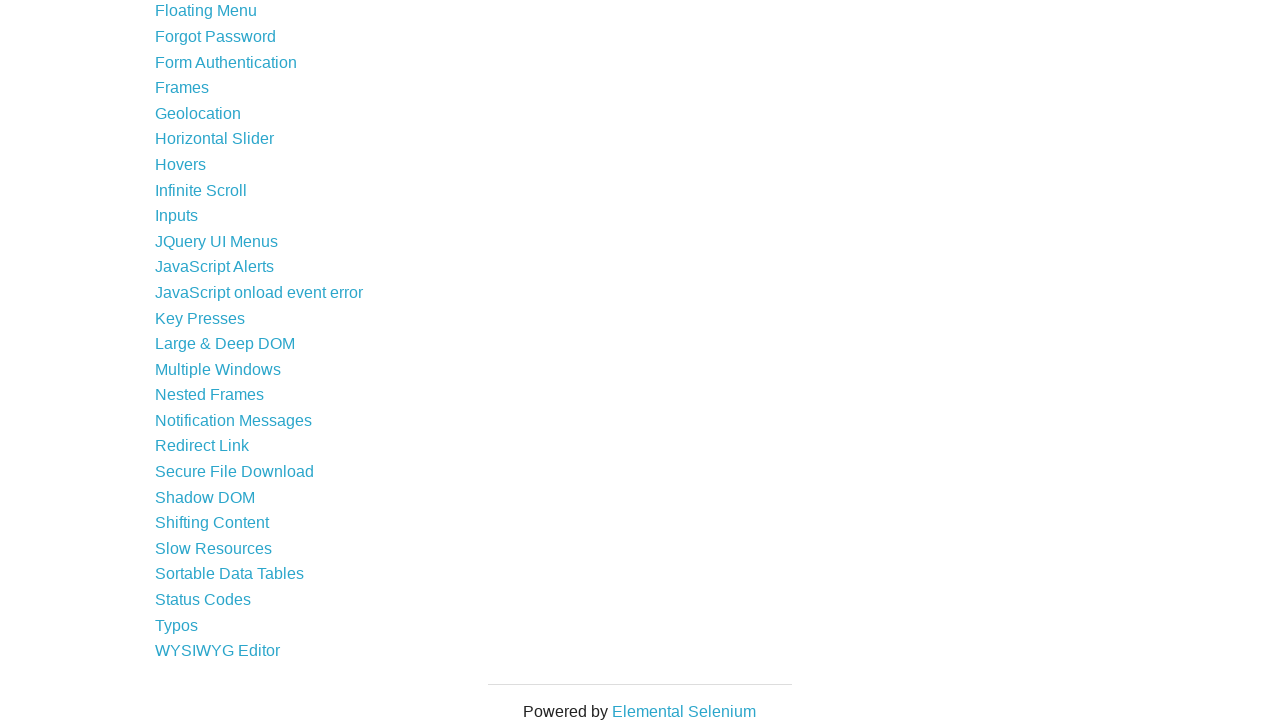

Clicked on Context Menu link at (204, 361) on text=Context Menu
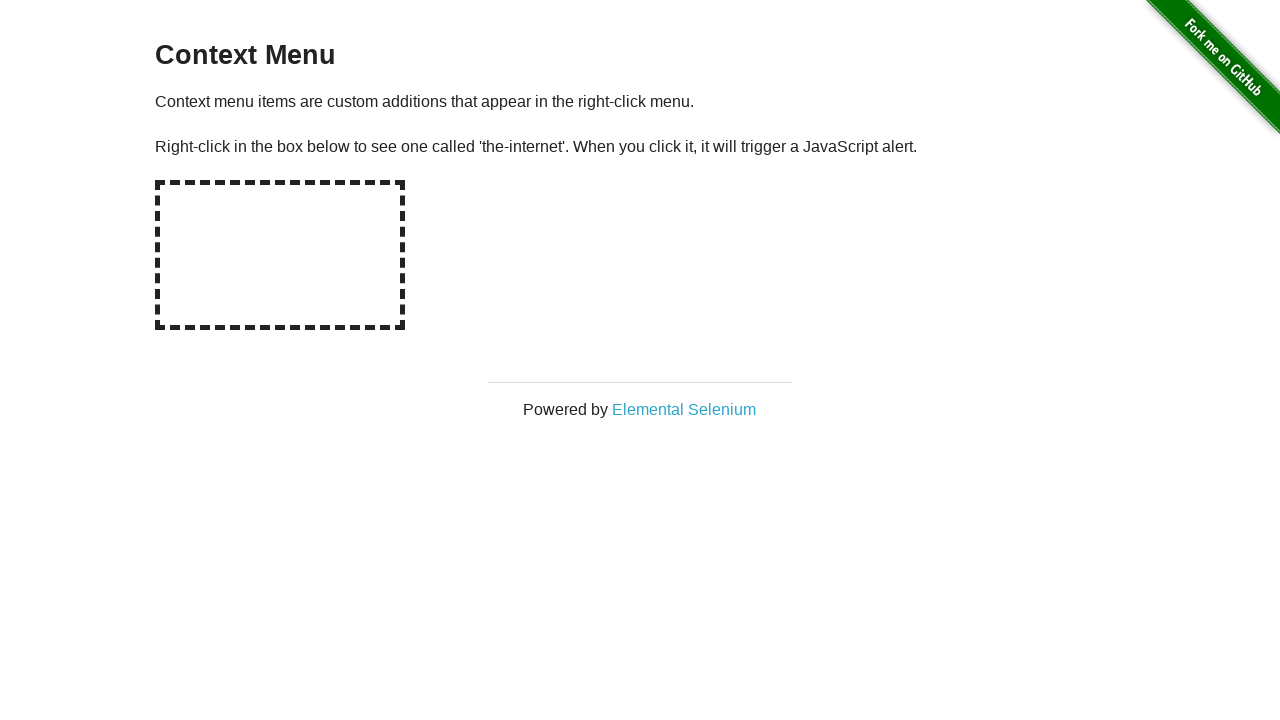

Right-clicked on hot-spot element at (280, 255) on div#hot-spot
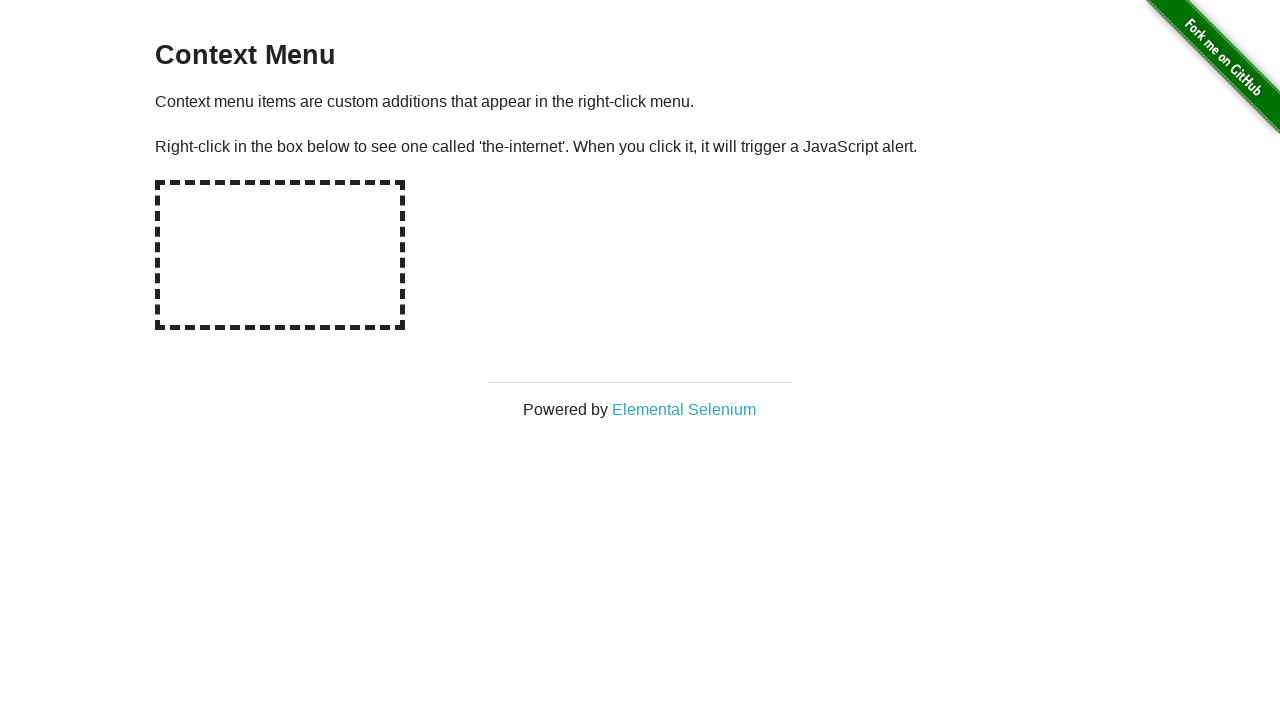

Accepted alert dialog
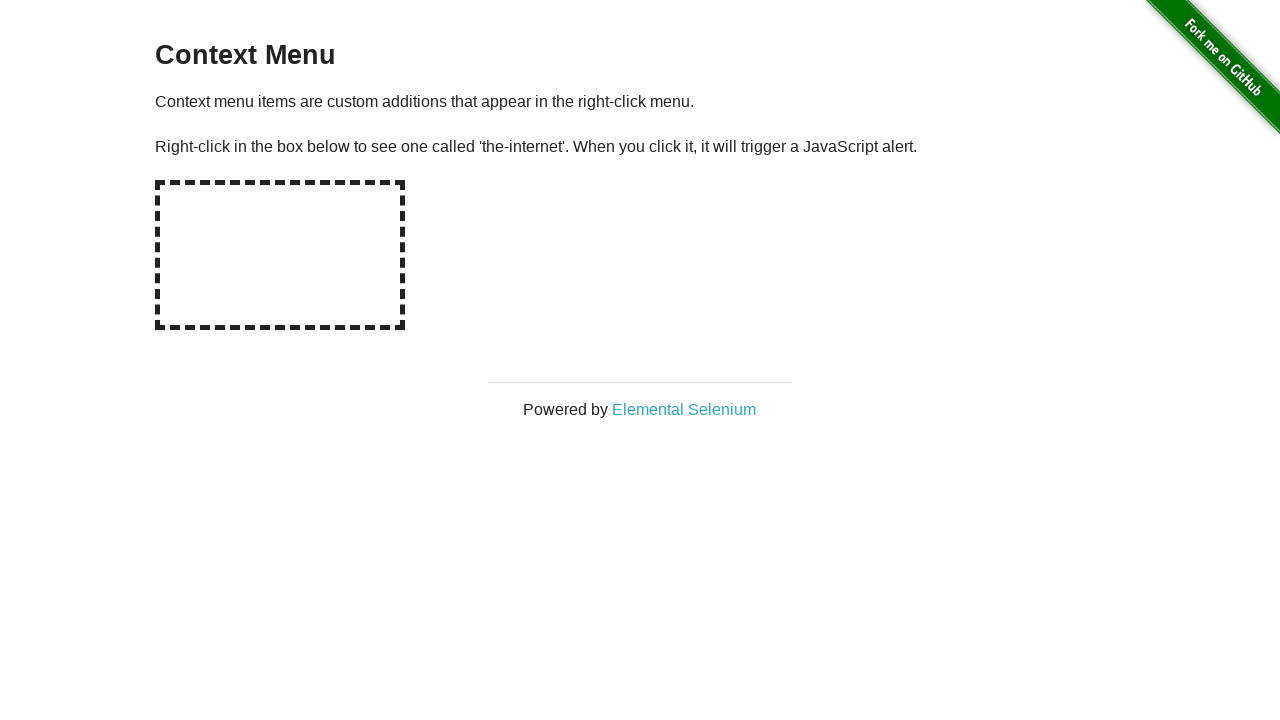

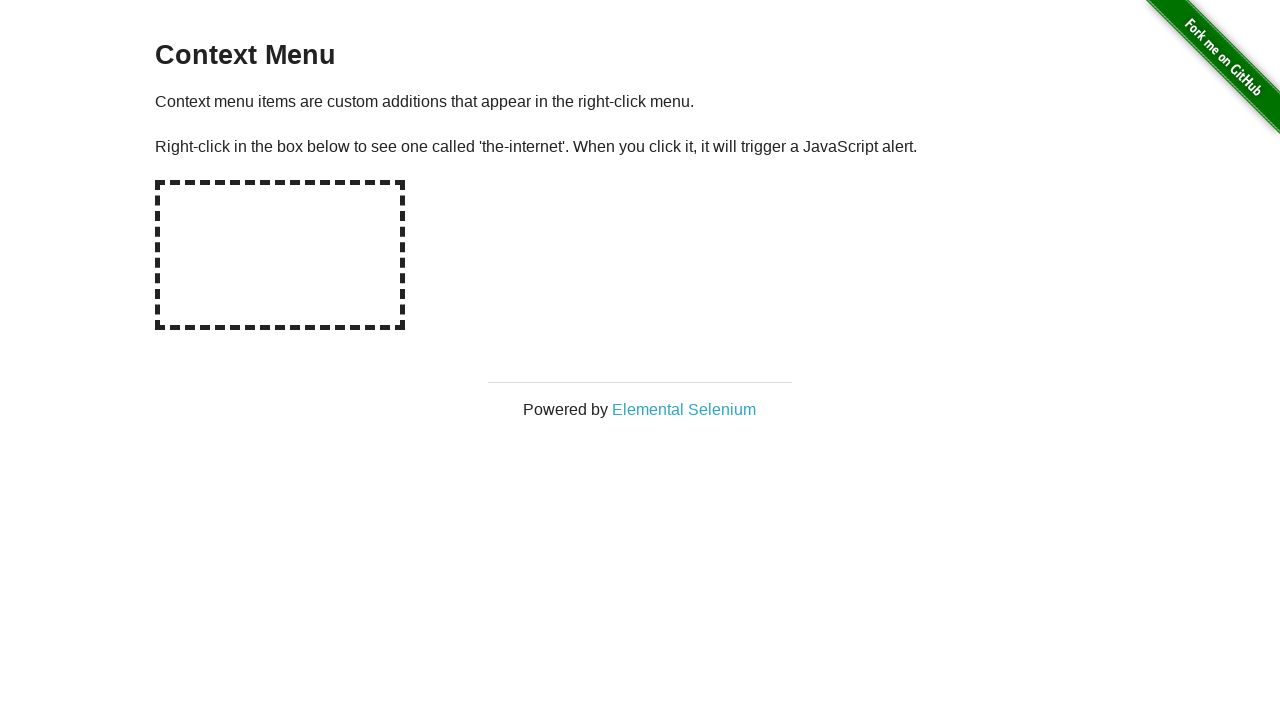